Fills out the practice form with only required fields (name, gender, phone, birthdate) and verifies the submission modal displays correct values.

Starting URL: https://demoqa.com/automation-practice-form

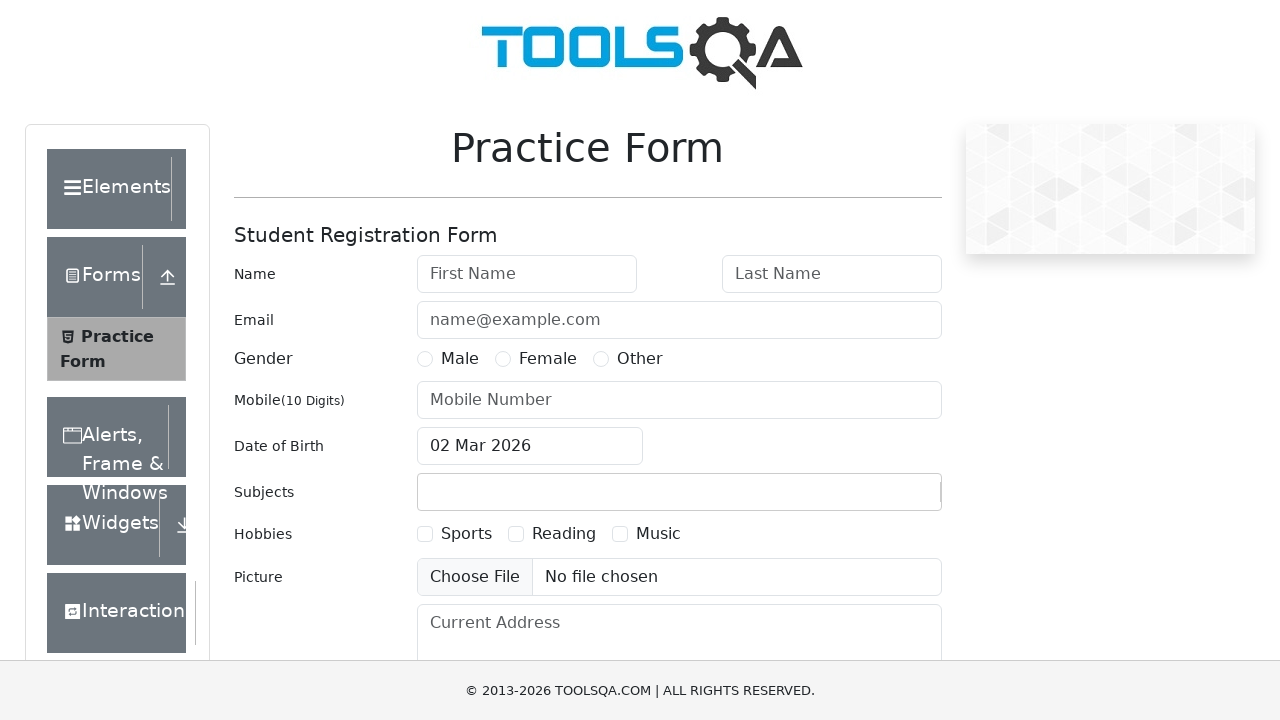

Filled first name field with 'Alex' on #firstName
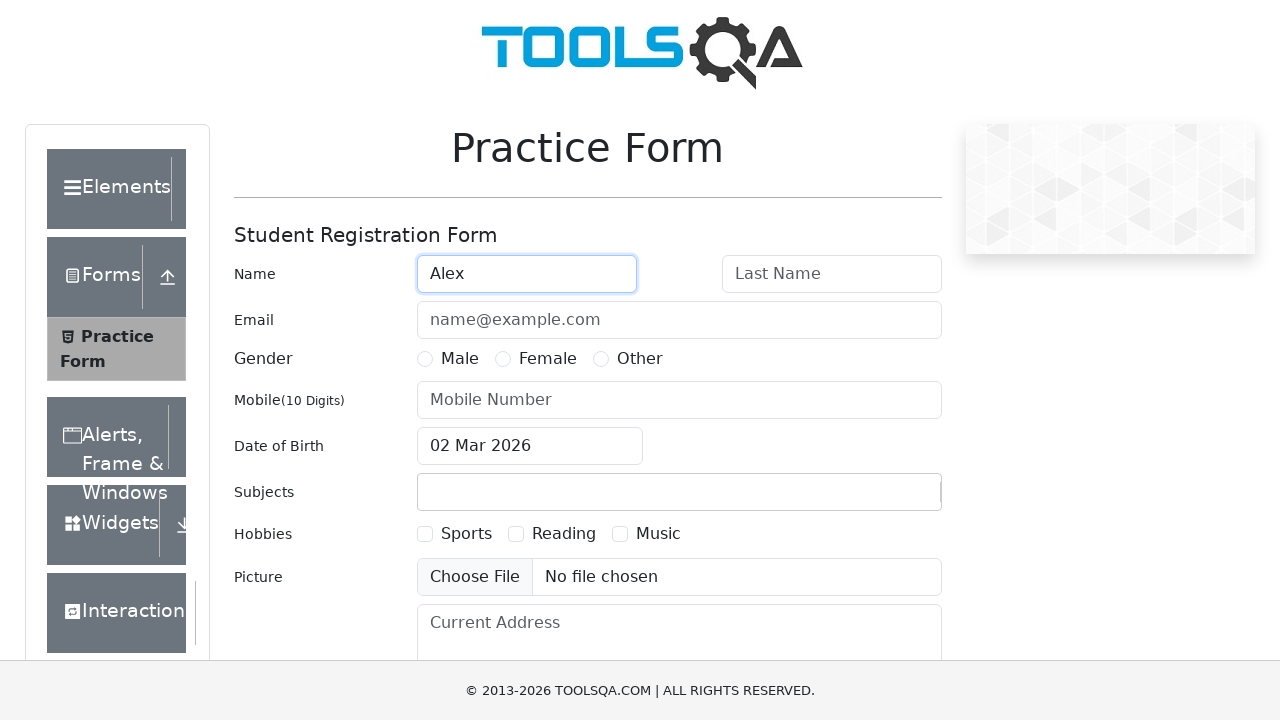

Filled last name field with 'Nyashin' on #lastName
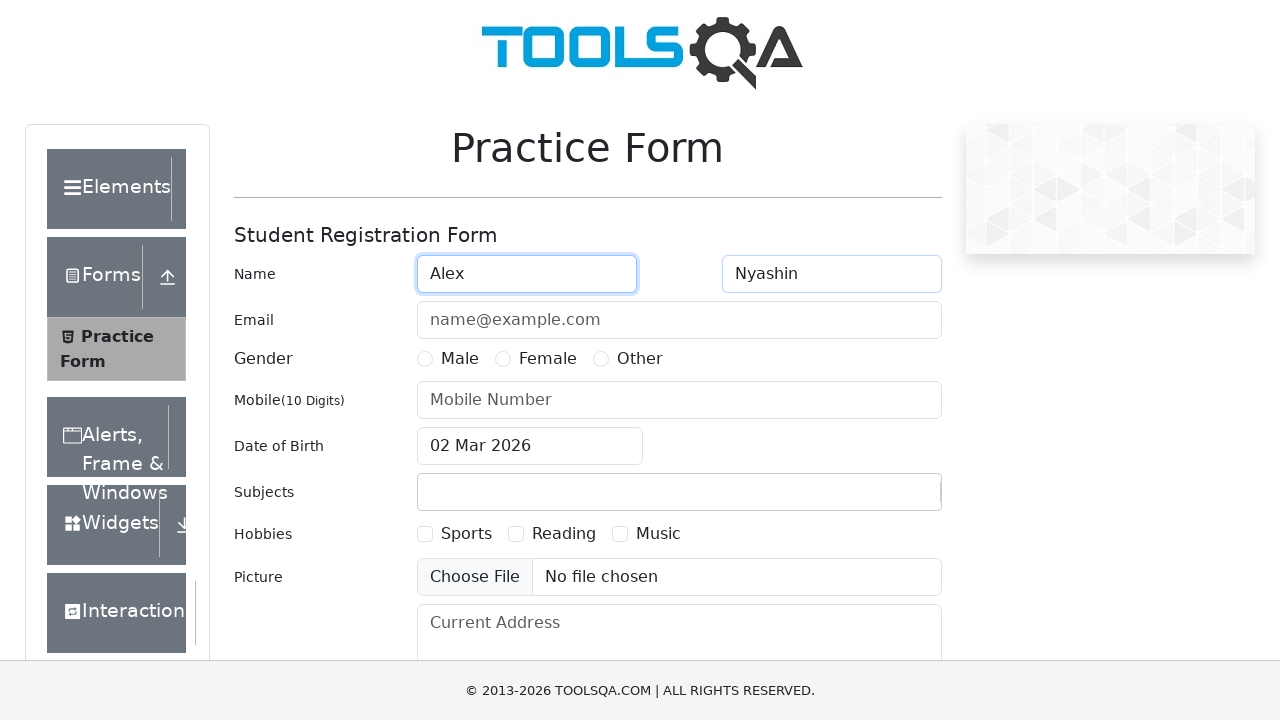

Selected Male gender option at (460, 359) on label[for='gender-radio-1']
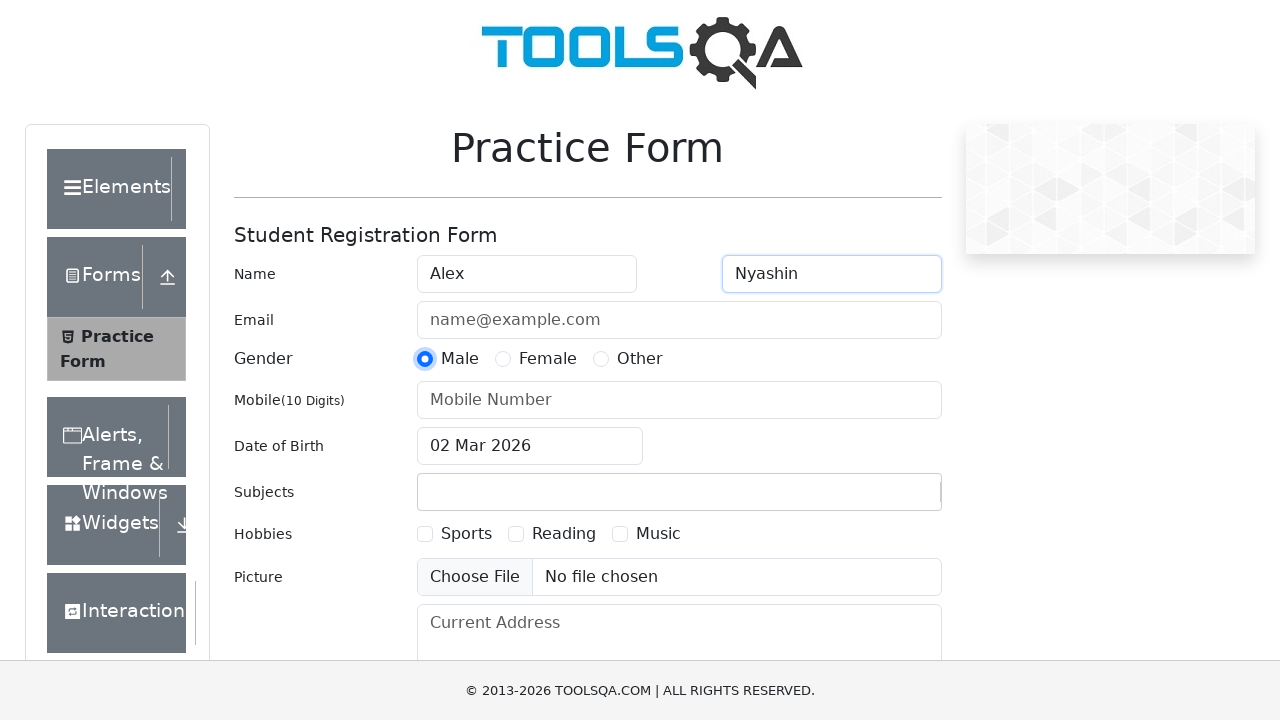

Filled phone number field with '8905478547' on #userNumber
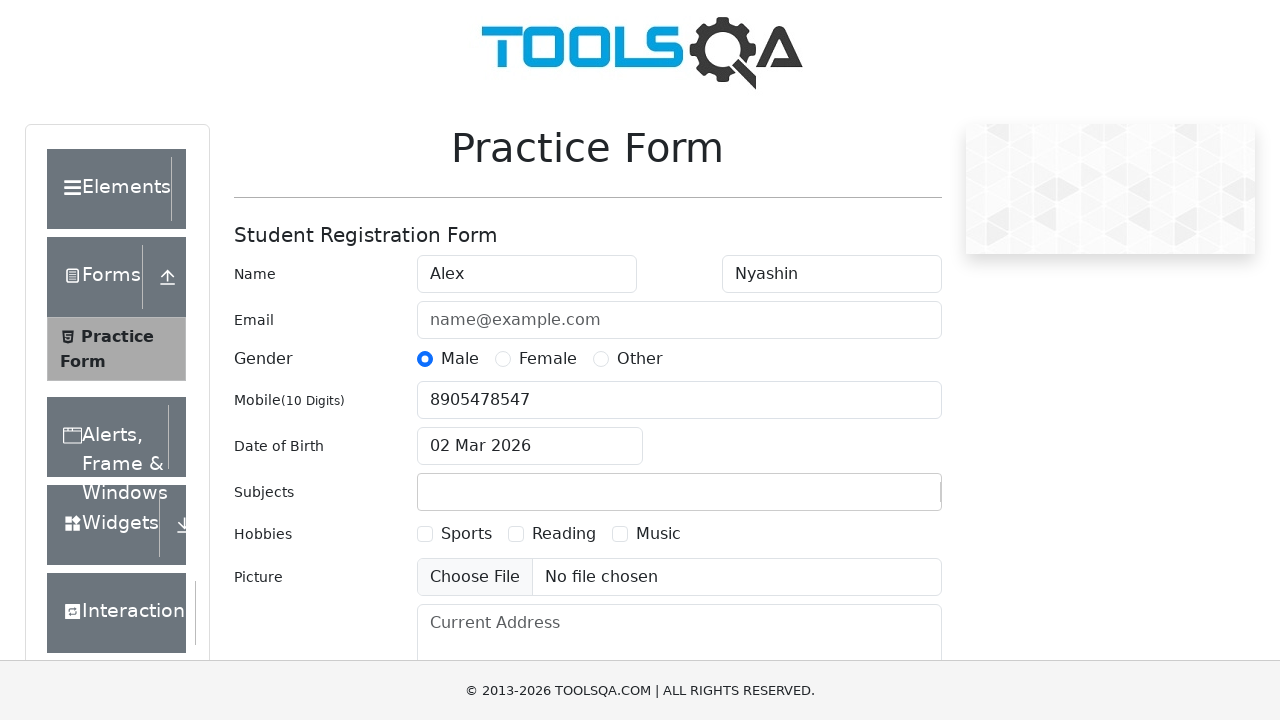

Opened date picker for birth date at (530, 446) on #dateOfBirthInput
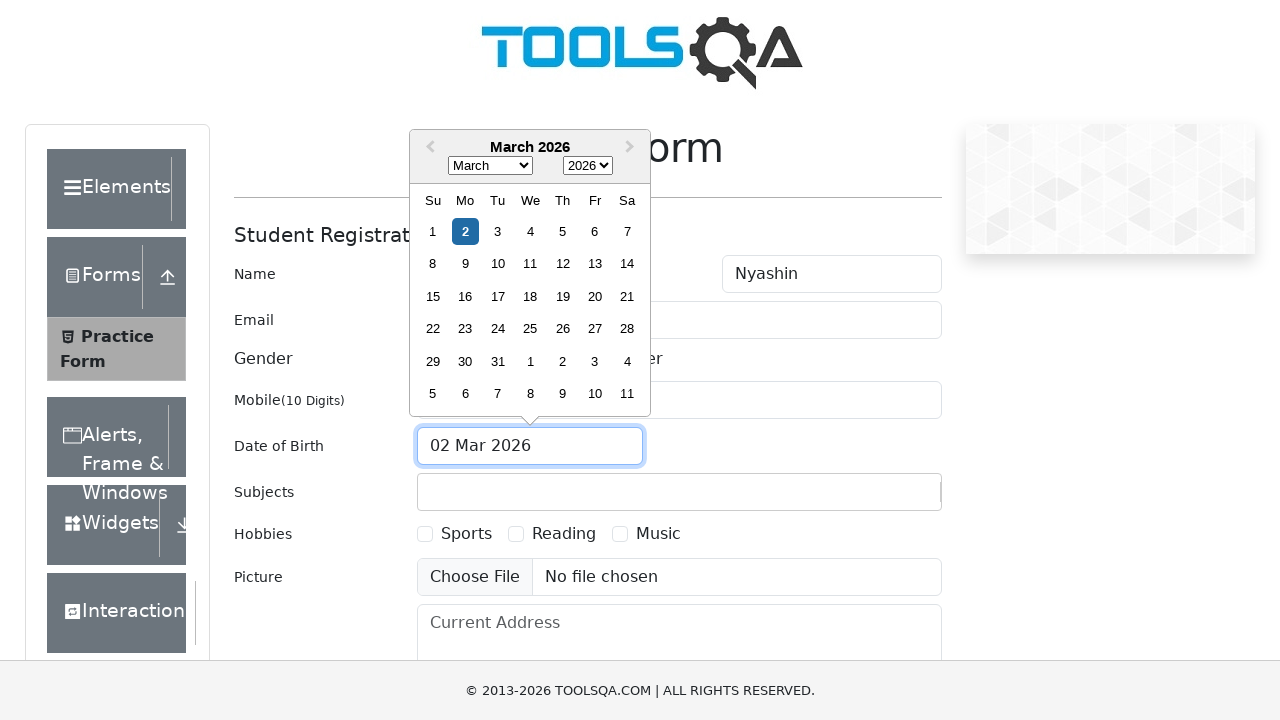

Selected year 1996 from date picker on .react-datepicker__year-select
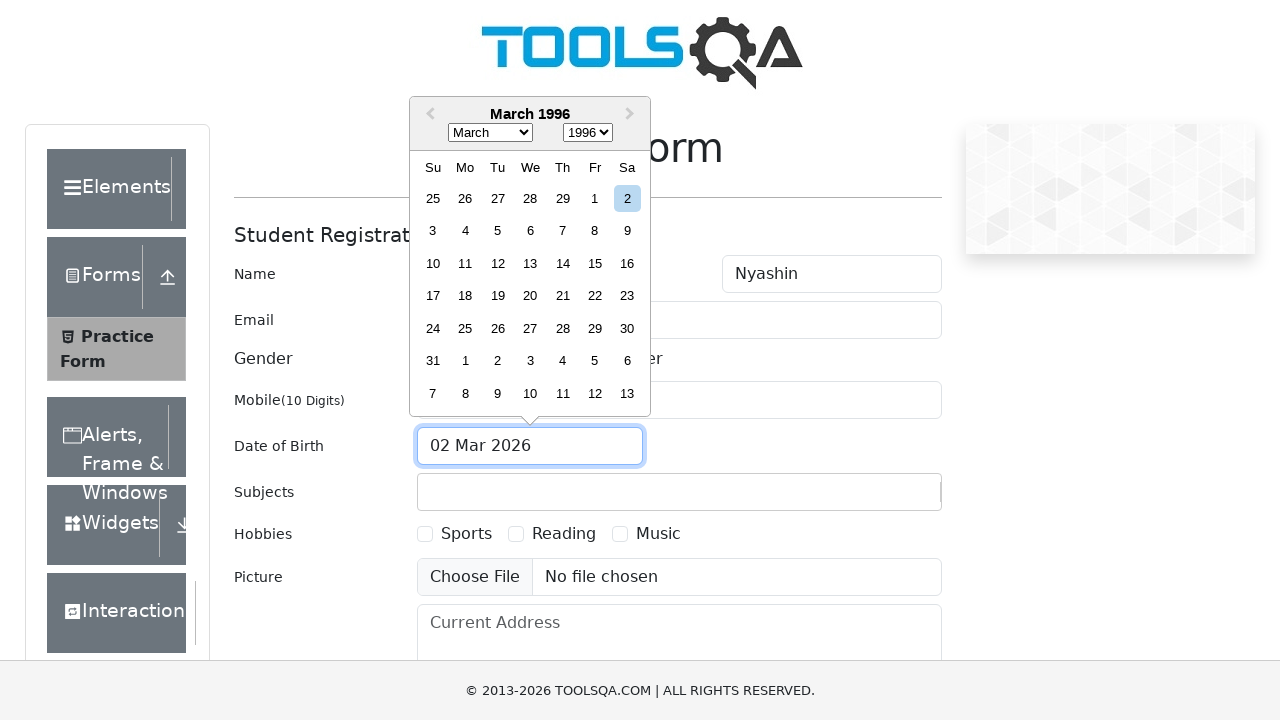

Selected month July (index 6) from date picker on .react-datepicker__month-select
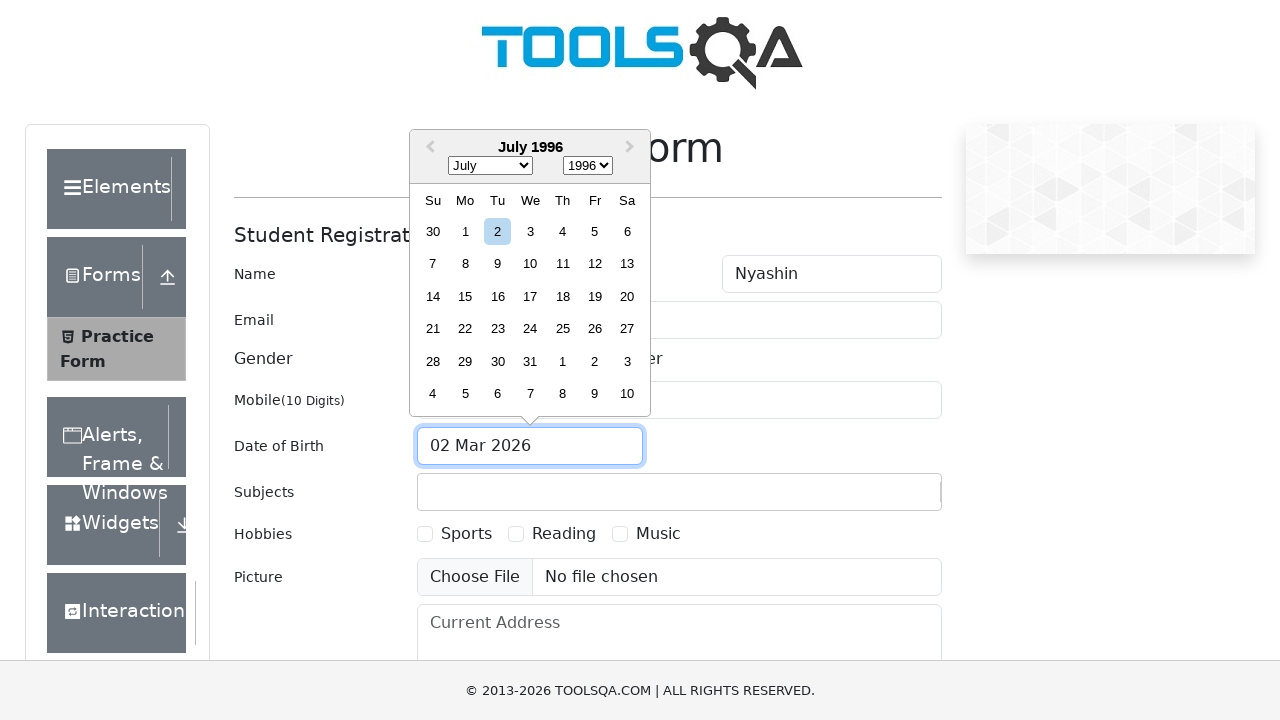

Selected day 7 from date picker at (433, 264) on .react-datepicker__day--007:not(.react-datepicker__day--outside-month)
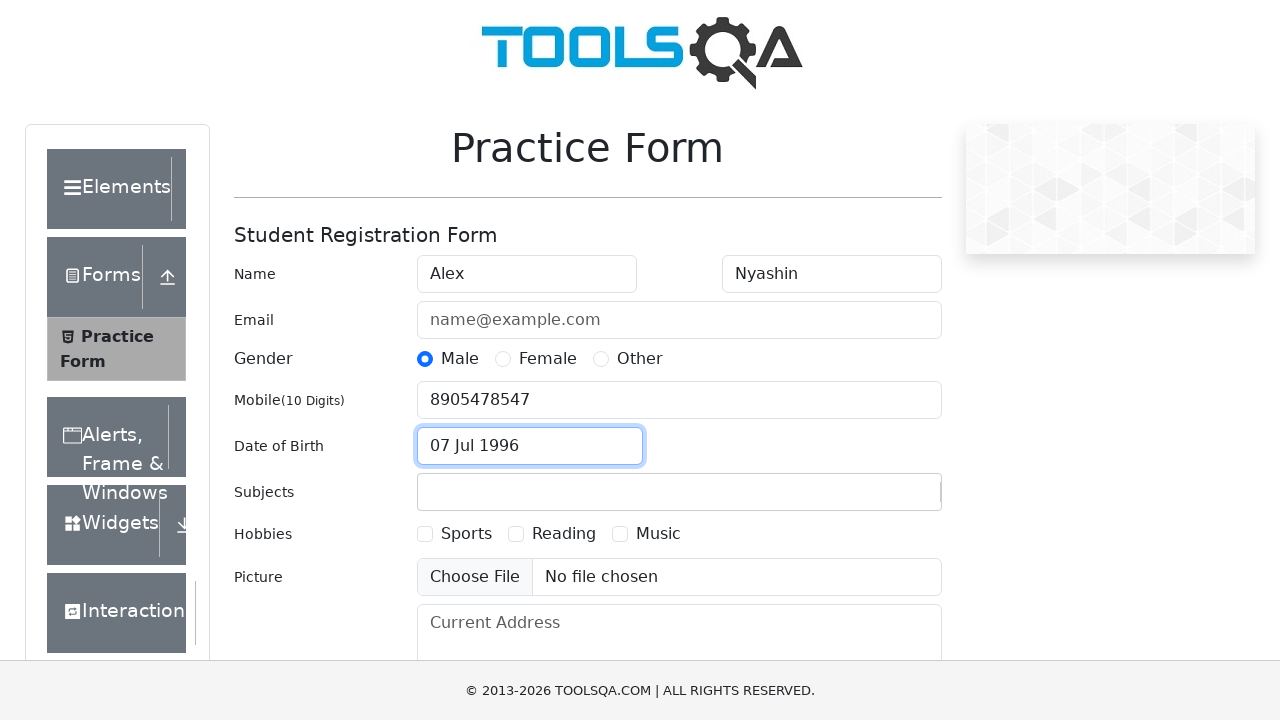

Clicked submit button to submit practice form at (885, 499) on #submit
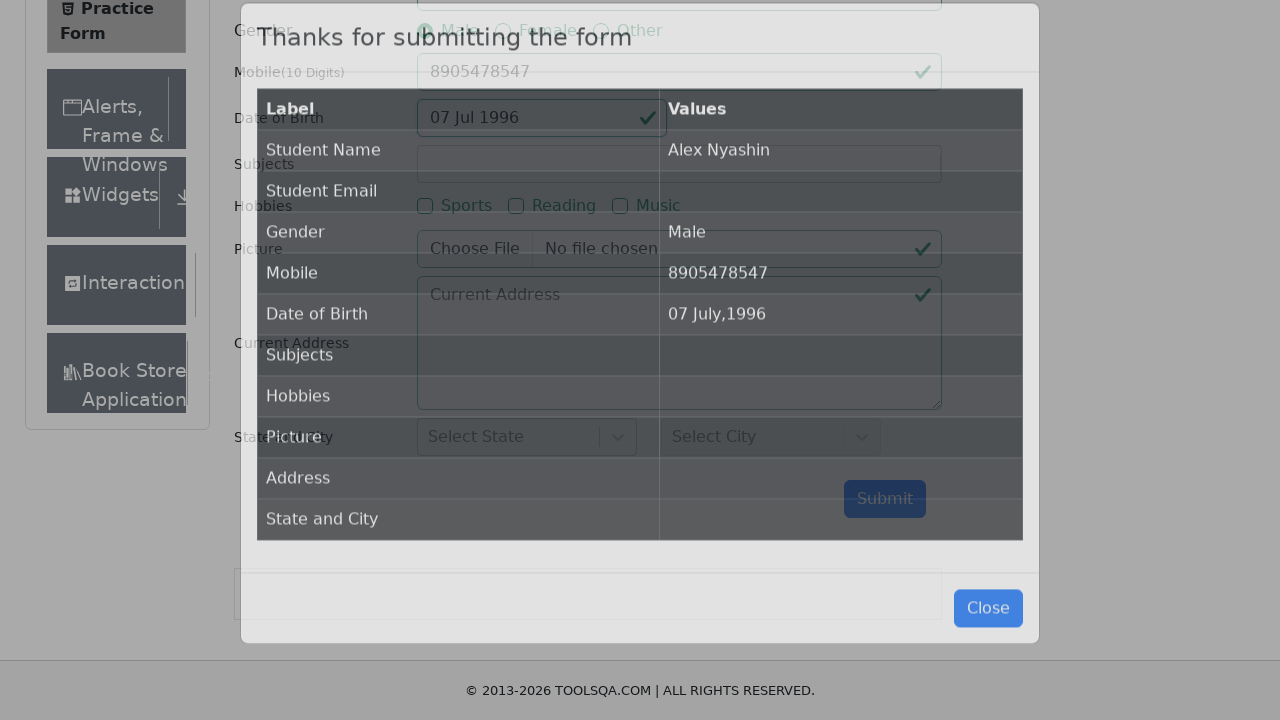

Submission modal appeared with title
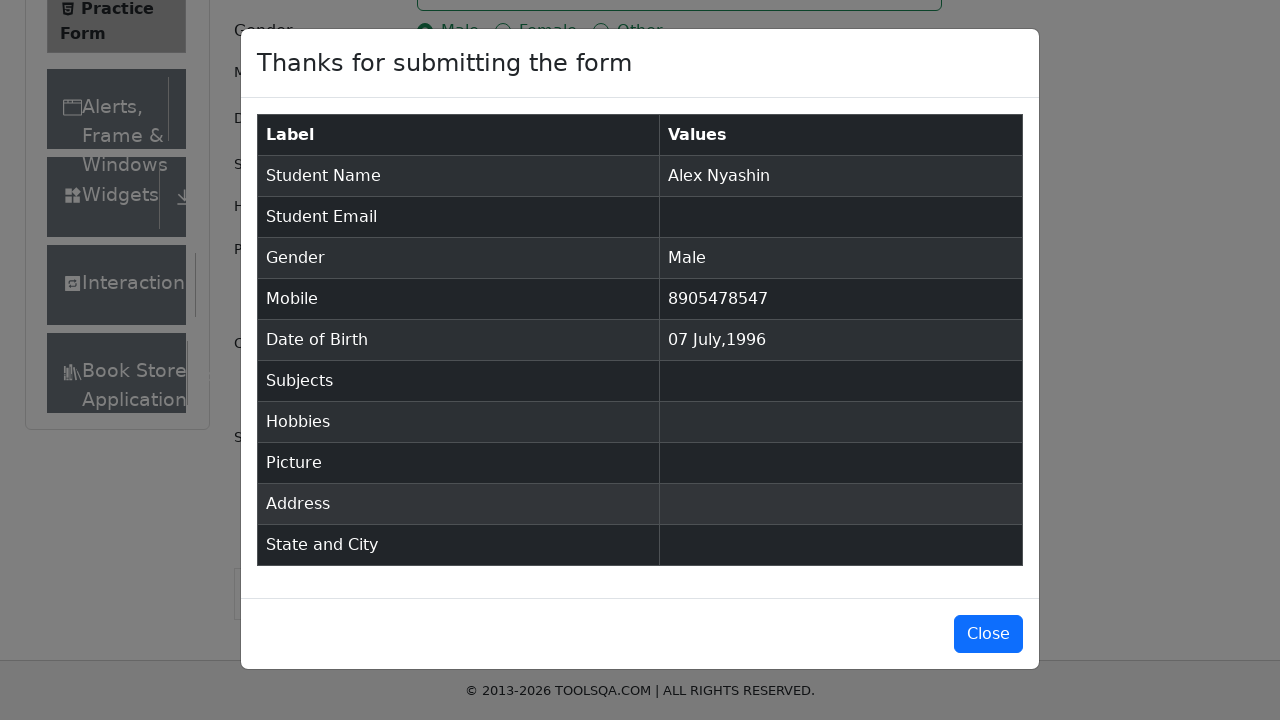

Submission modal table with form data is visible
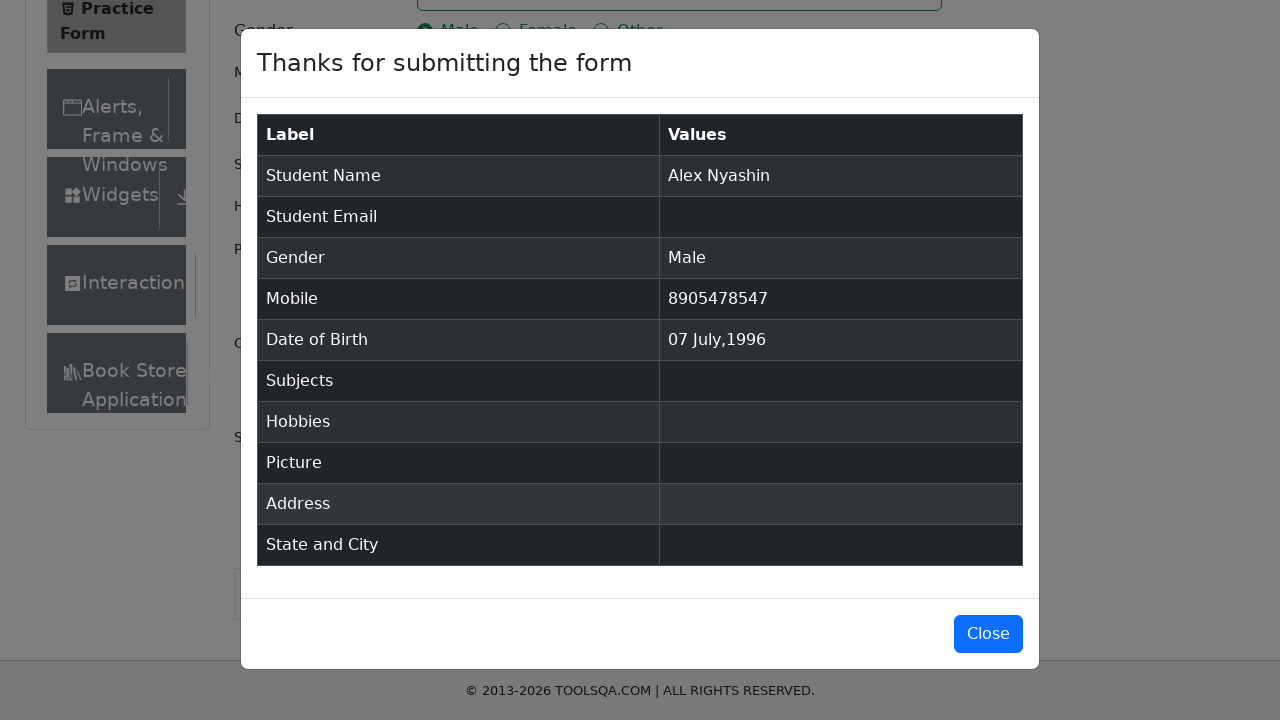

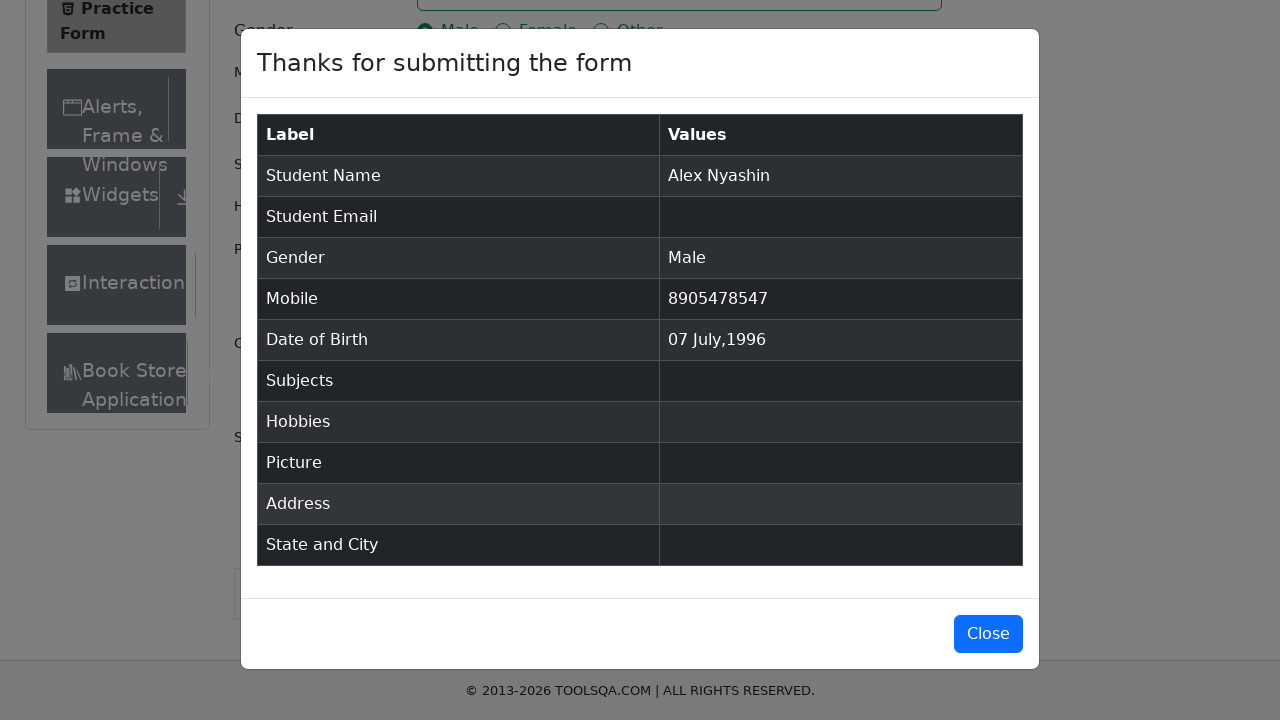